Tests right-click context menu functionality by right-clicking on an element to open the context menu and then clicking the "Cut" option

Starting URL: http://swisnl.github.io/jQuery-contextMenu/demo.html

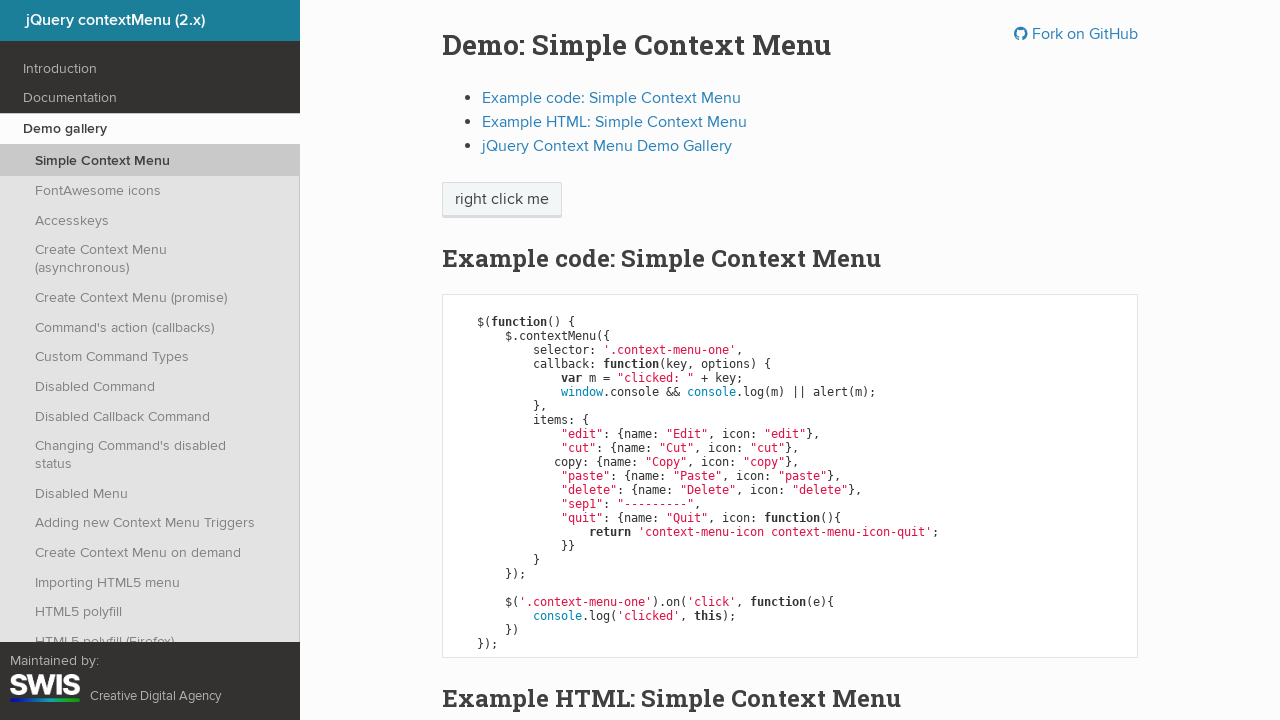

Right-clicked on 'right click me' element to open context menu at (502, 200) on //span[text()='right click me']
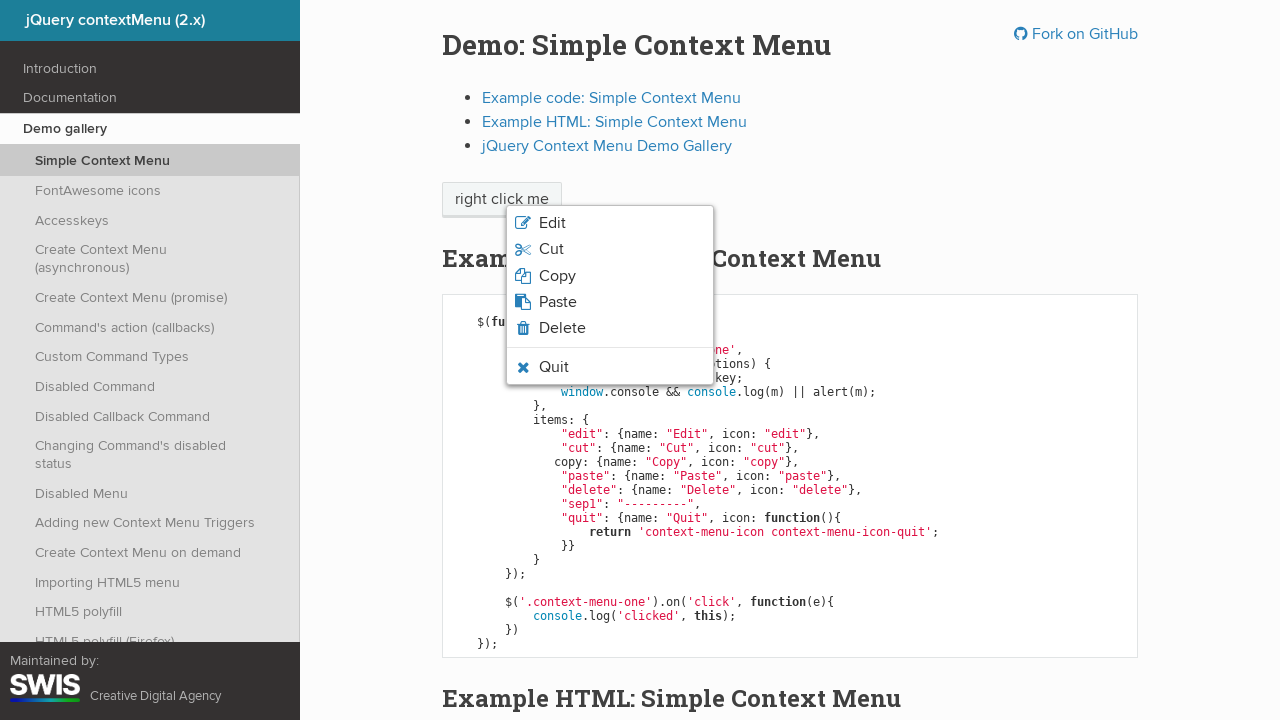

Clicked 'Cut' option in the context menu at (551, 249) on xpath=//span[text()='Cut']
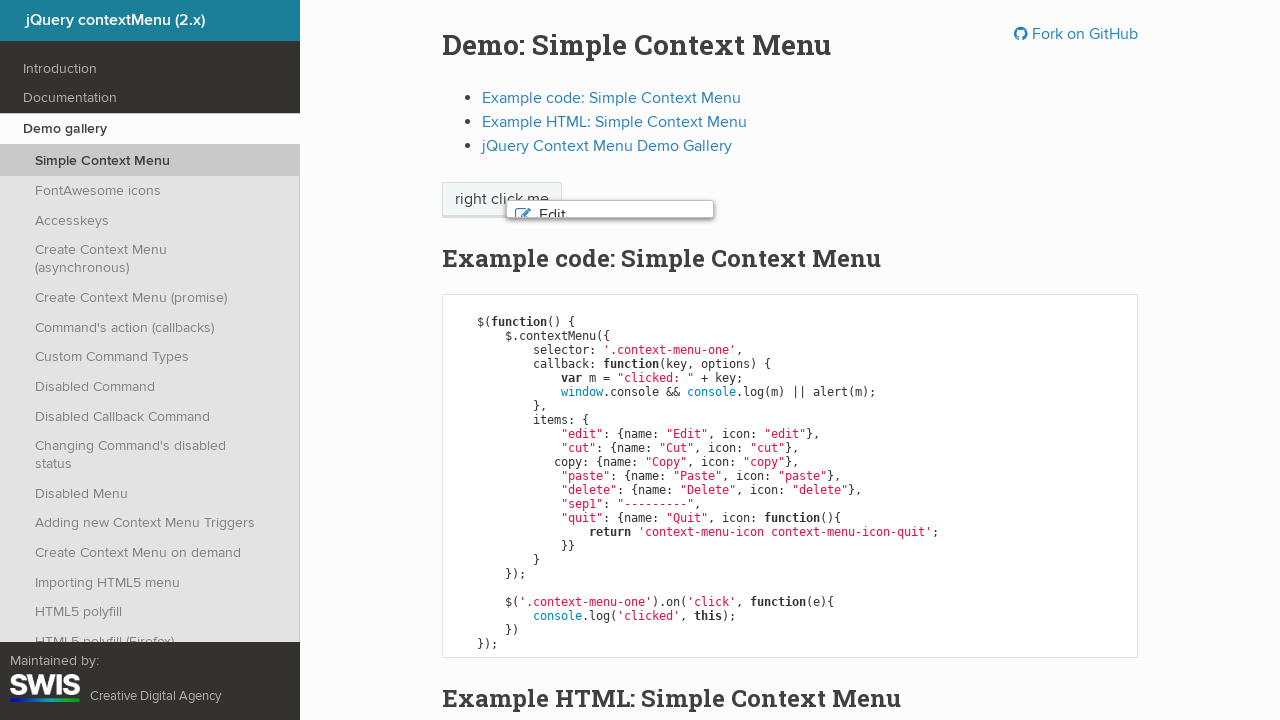

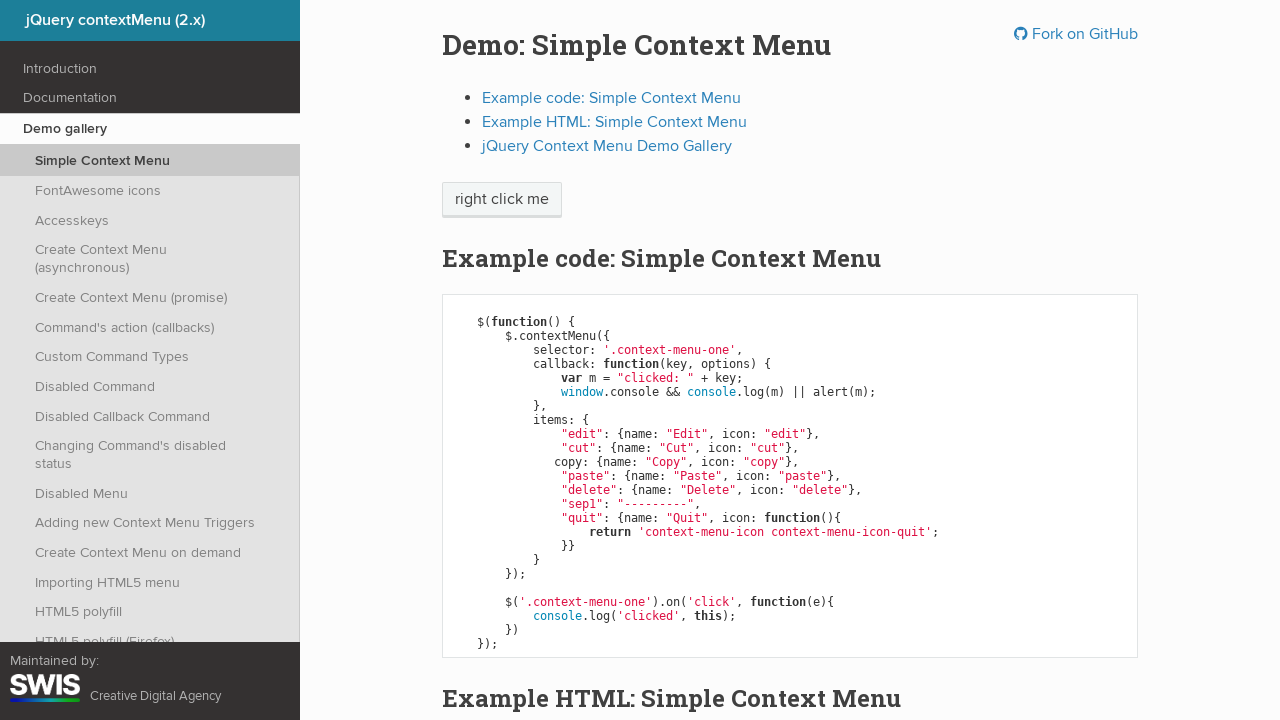